Tests closing a modal dialog by pressing Escape on the OK button

Starting URL: https://testpages.eviltester.com/styled/alerts/fake-alert-test.html

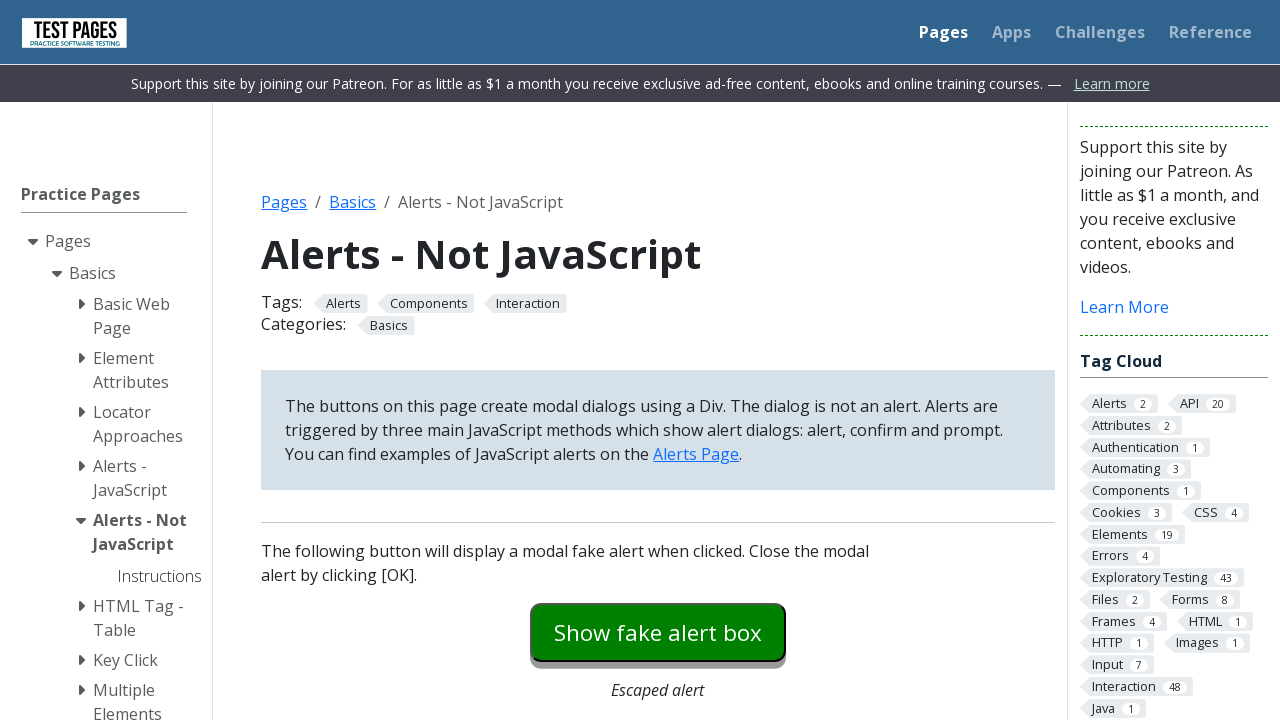

Clicked the modal dialog button at (658, 360) on #modaldialog
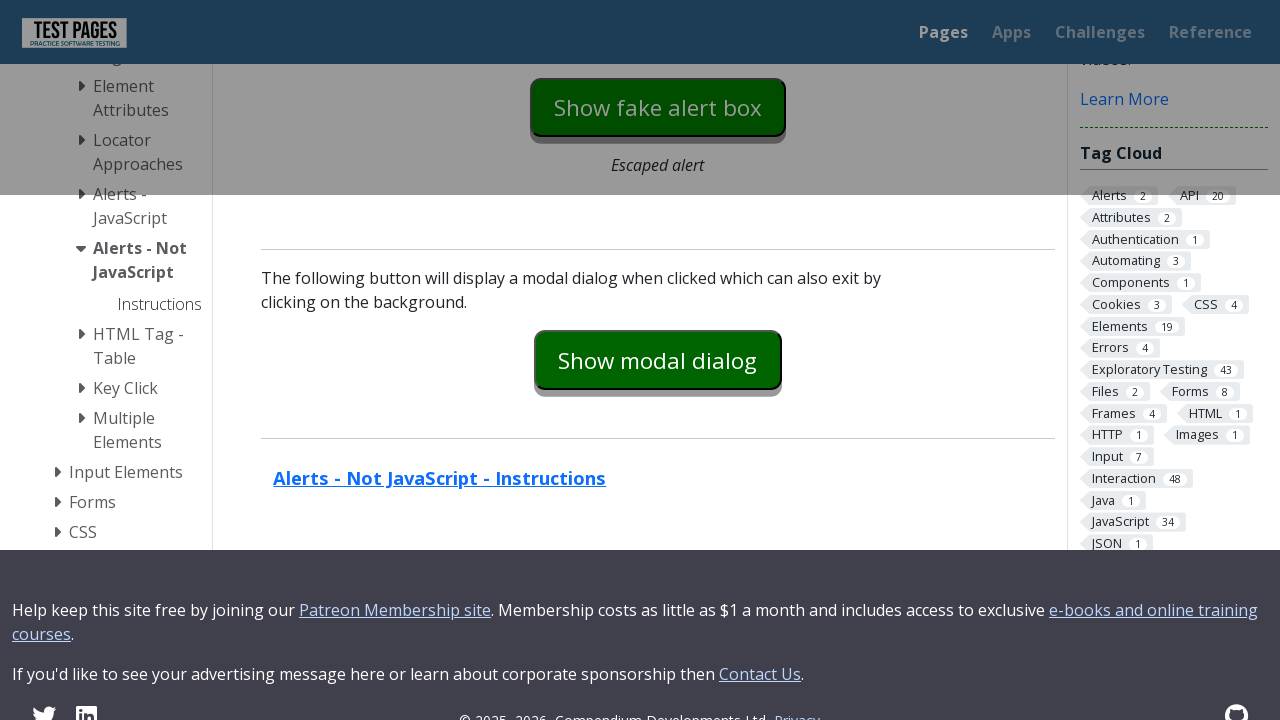

Focused on the OK button on #dialog-ok
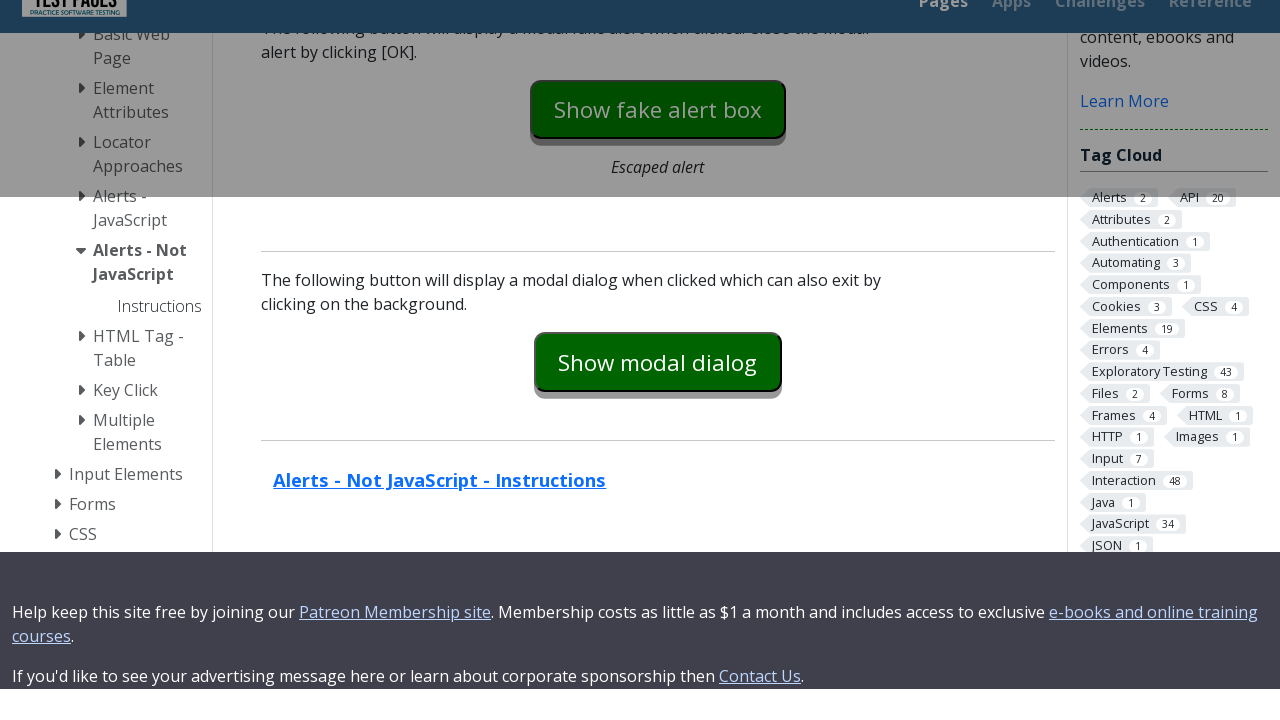

Pressed Escape key on the OK button to close the modal on #dialog-ok
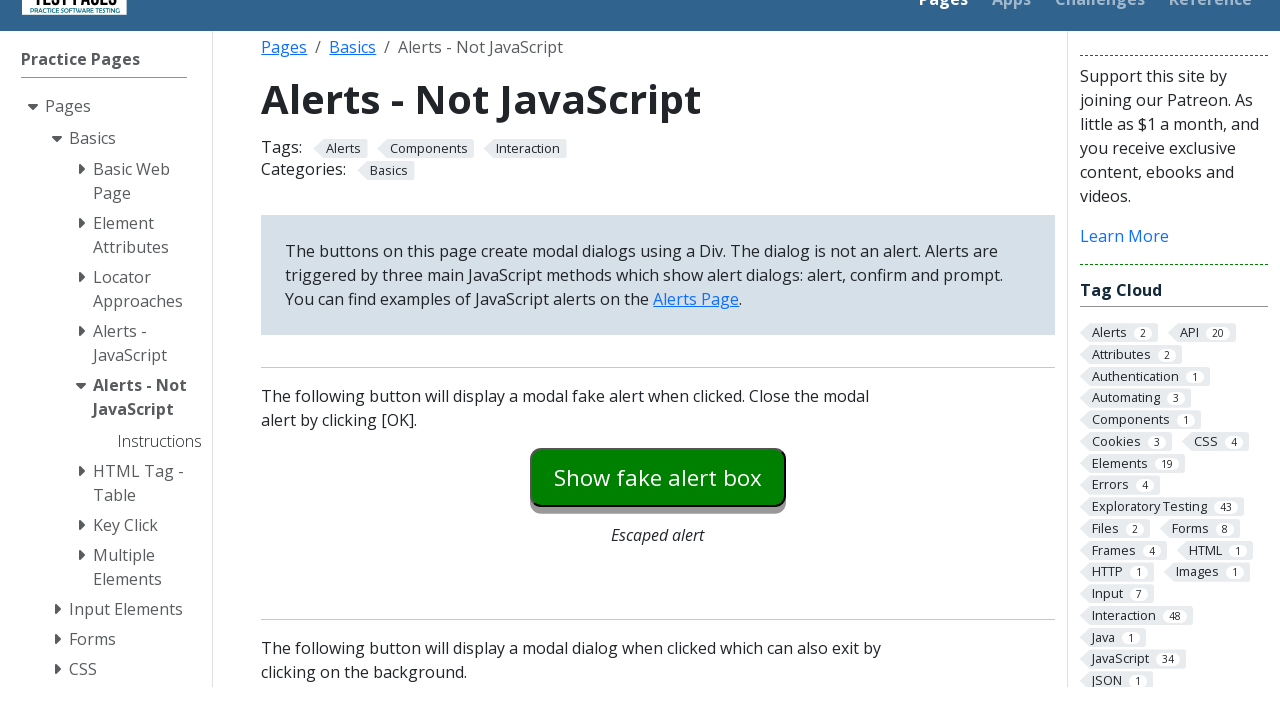

Verified that the modal dialog is closed
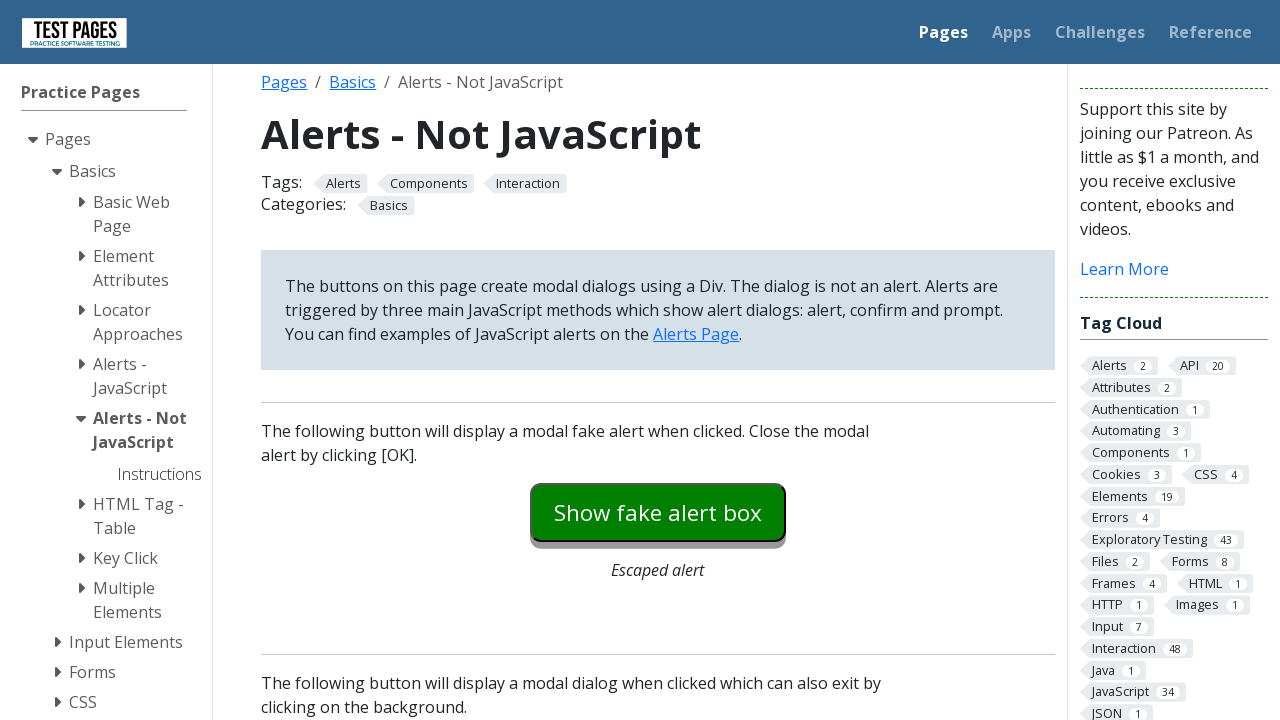

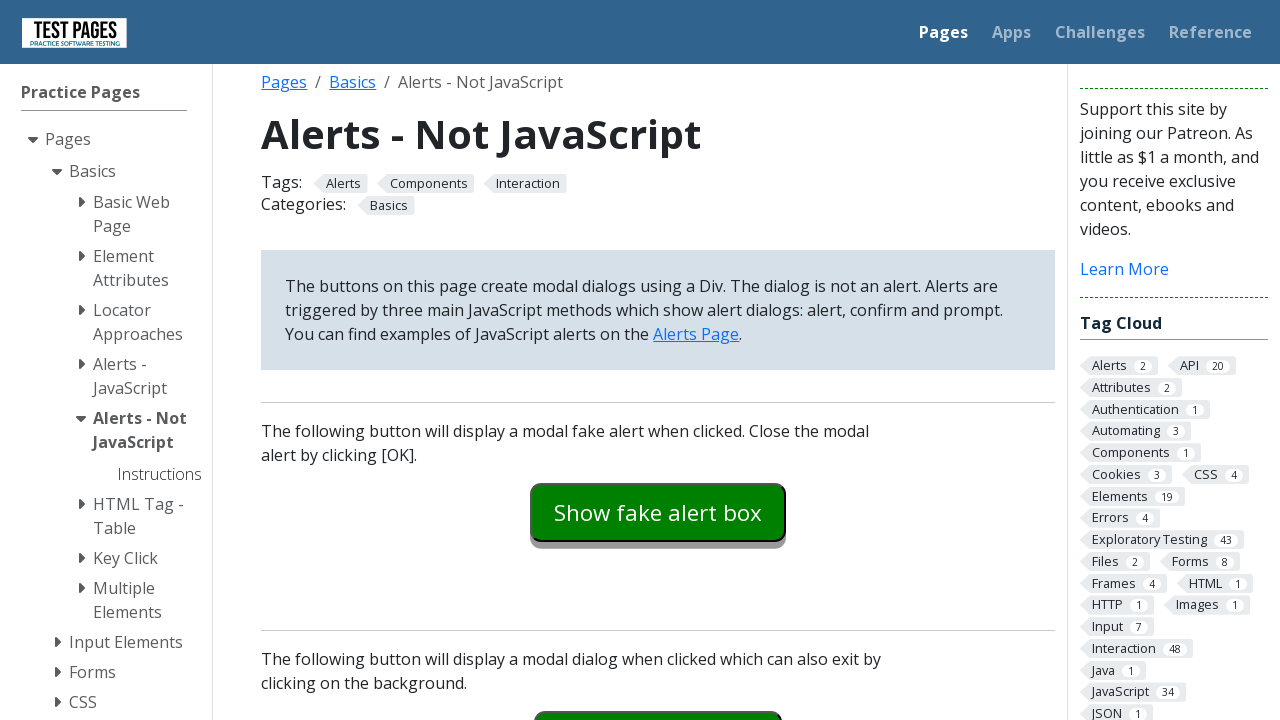